Tests the Input Form Submit functionality by clicking submit to trigger validation, then filling out all form fields (name, email, password, company, website, country, city, addresses, state, zip) and submitting to verify success message.

Starting URL: https://www.lambdatest.com/selenium-playground

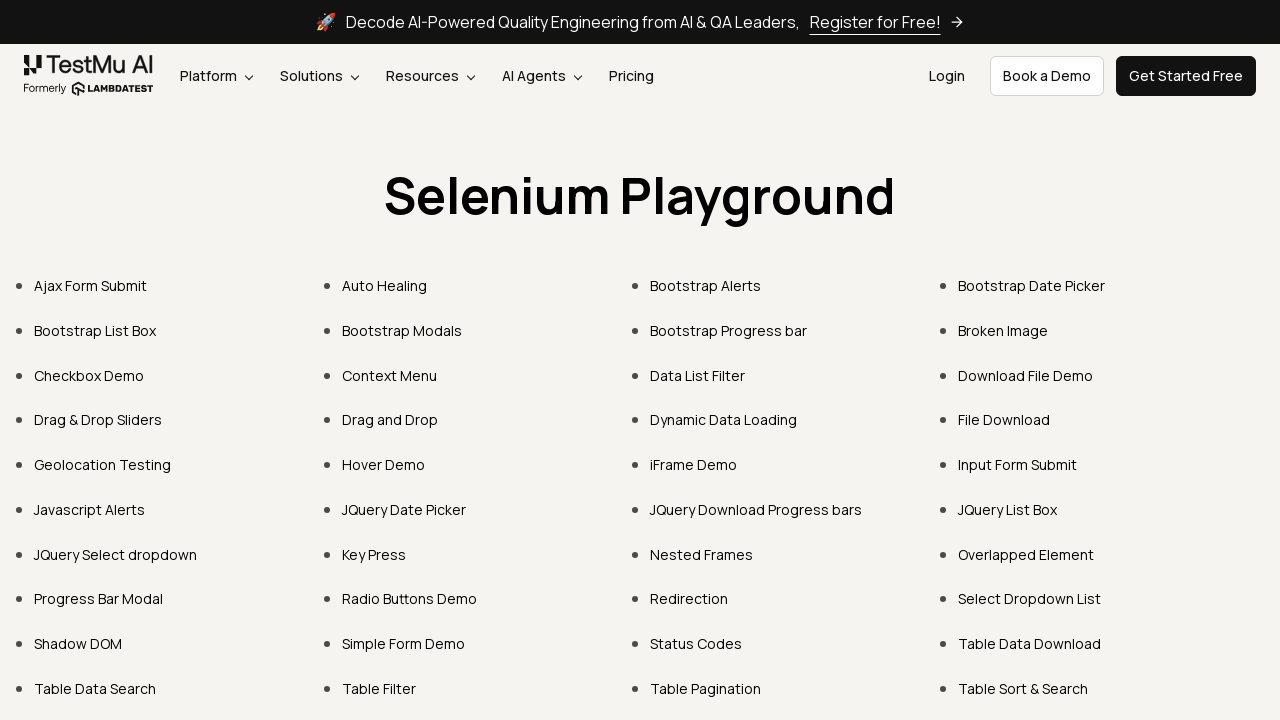

Clicked on 'Input Form Submit' link at (1018, 464) on text=Input Form Submit
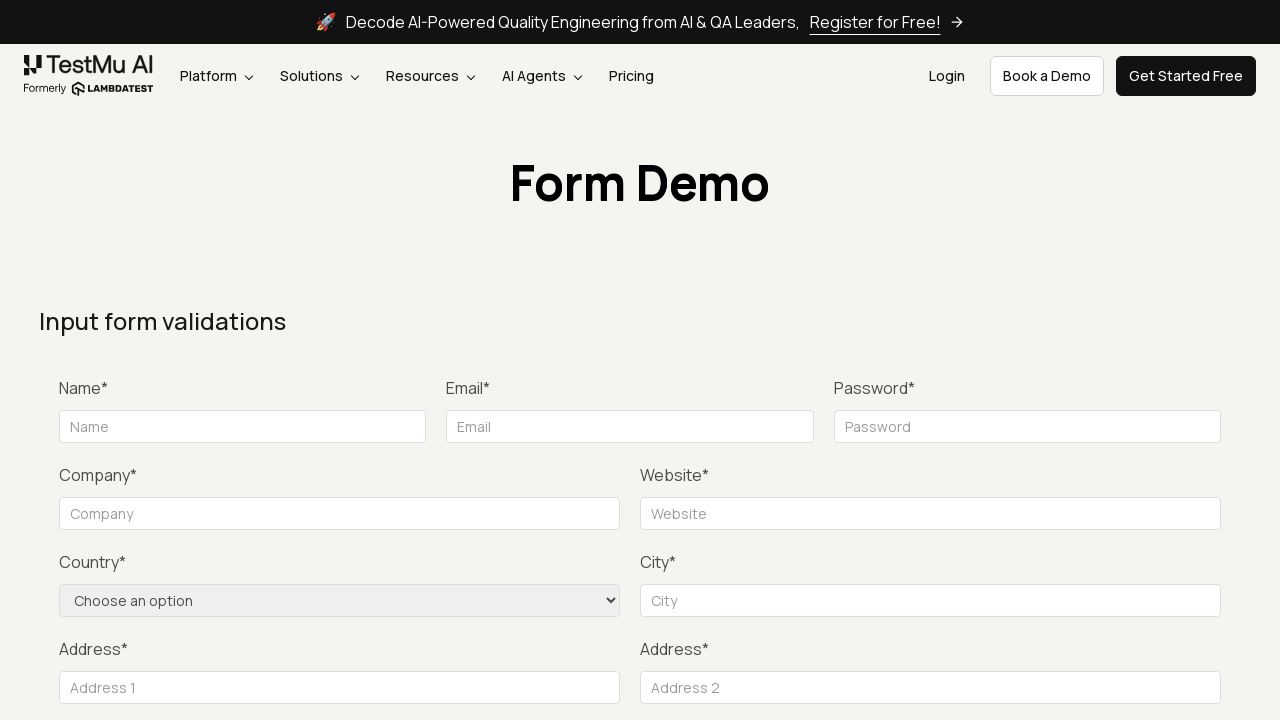

Clicked submit button to trigger form validation at (1131, 360) on xpath=//button[text()='Submit']
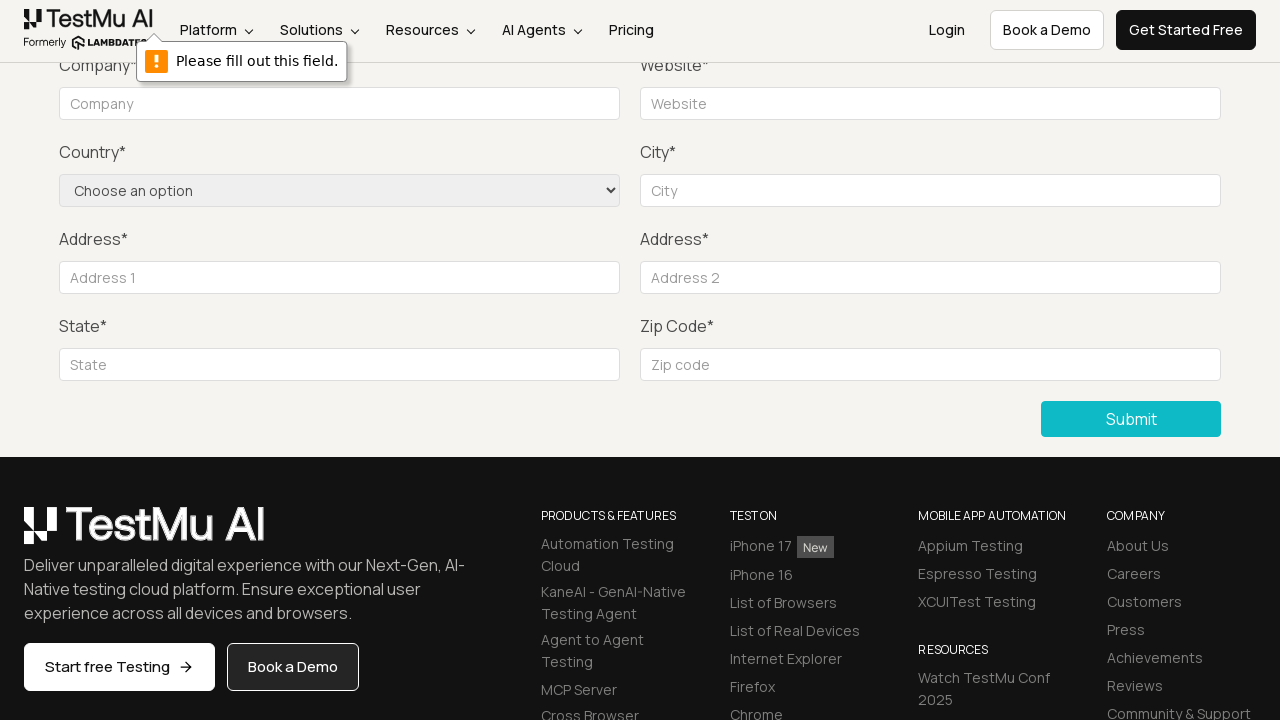

Filled name field with 'Sarah Johnson' on #name
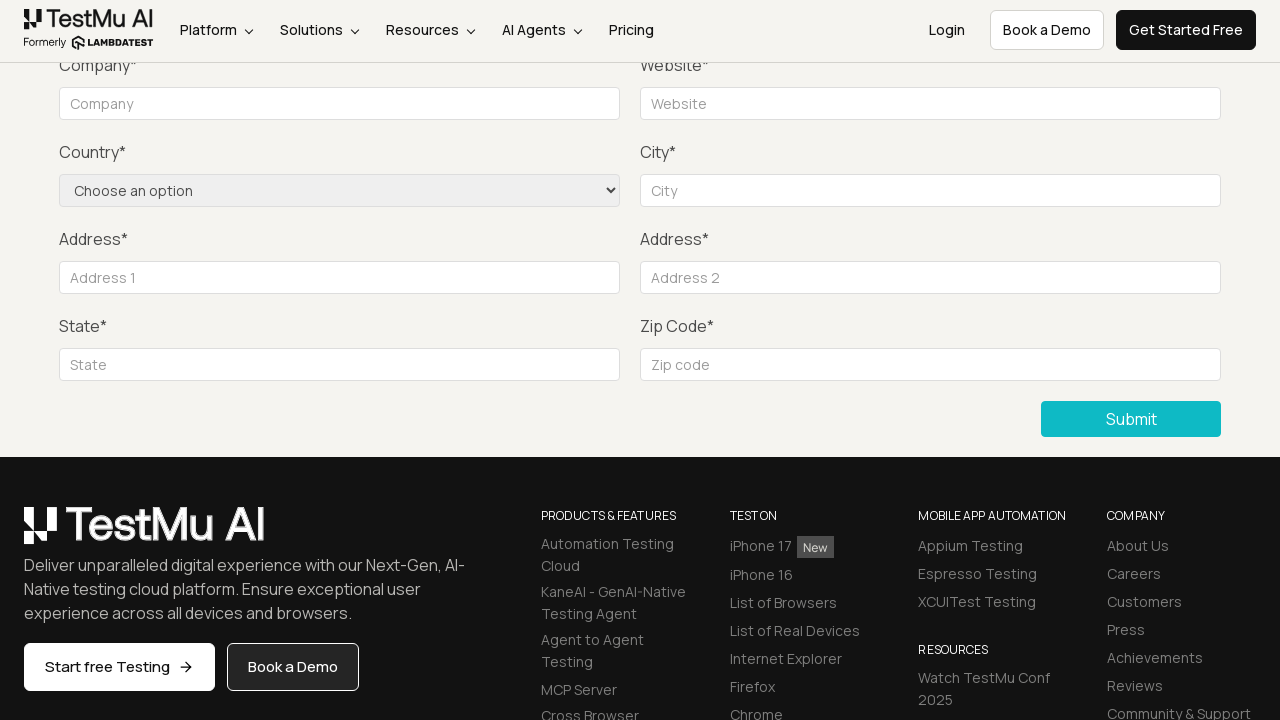

Filled email field with 'sarah.johnson@example.com' on //input[@placeholder='Email']
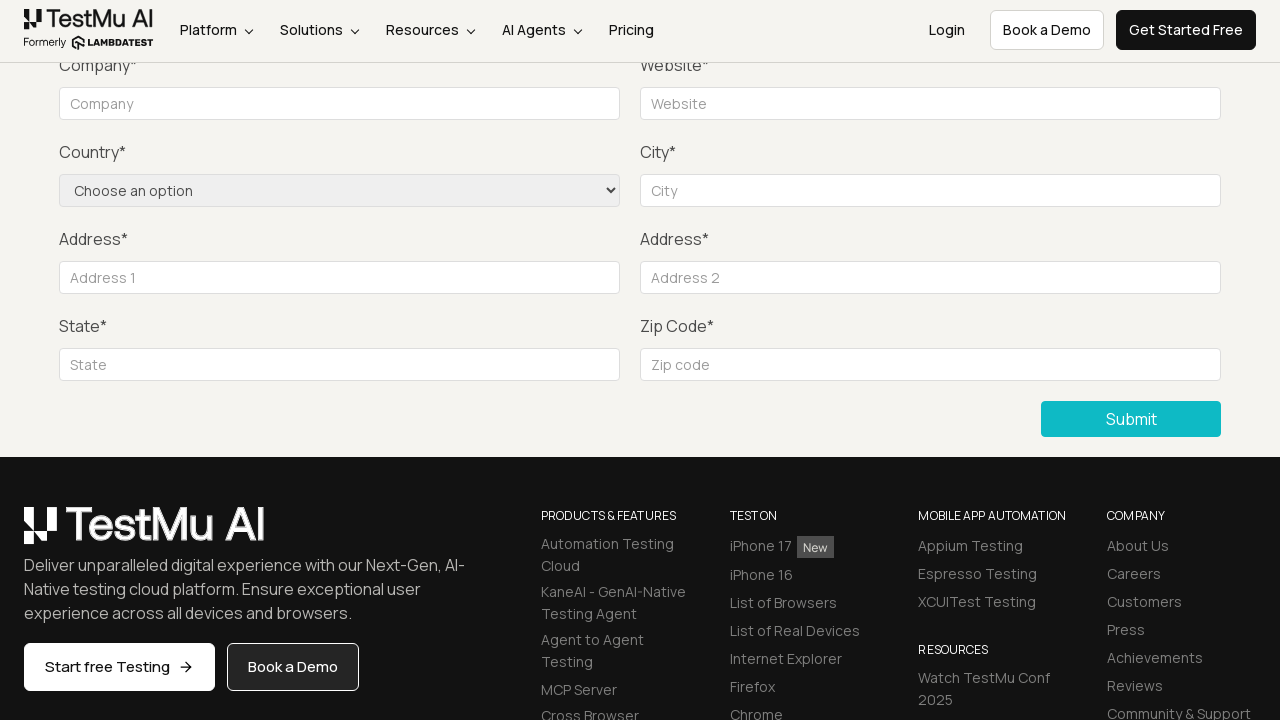

Filled password field with 'SecurePass@456' on //input[@placeholder='Password']
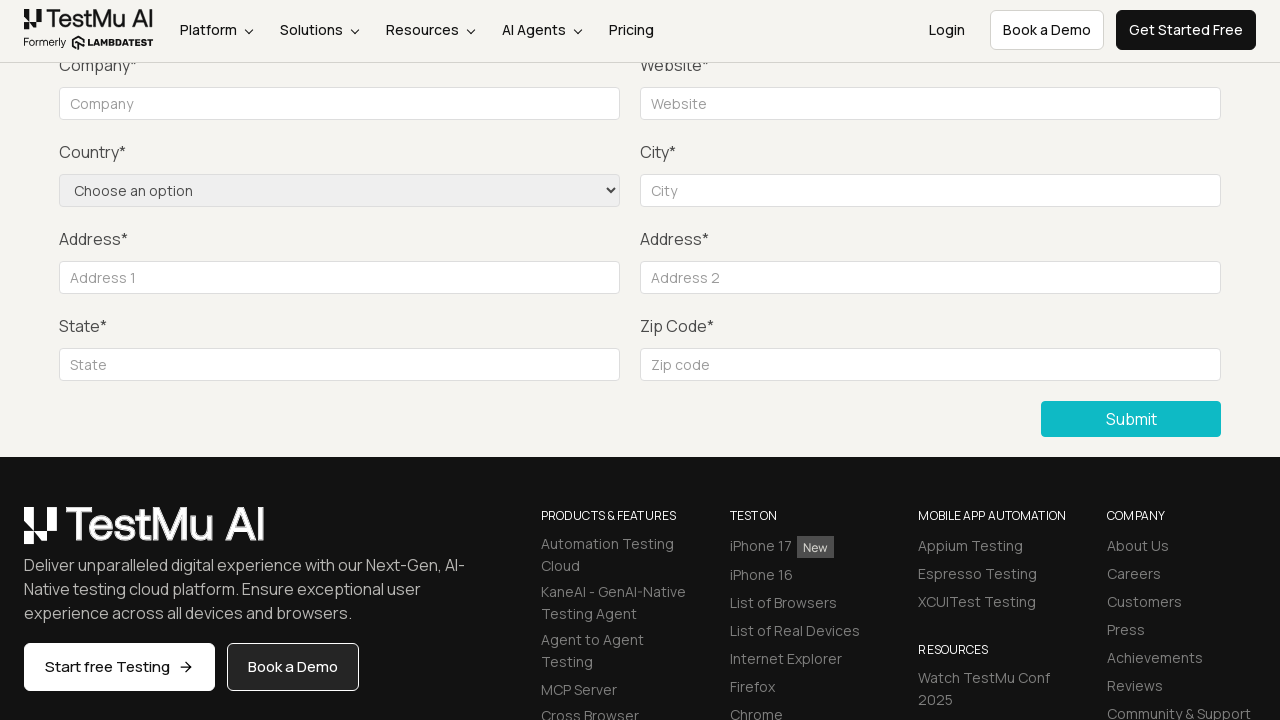

Filled company field with 'Tech Solutions Inc' on //input[@placeholder='Company']
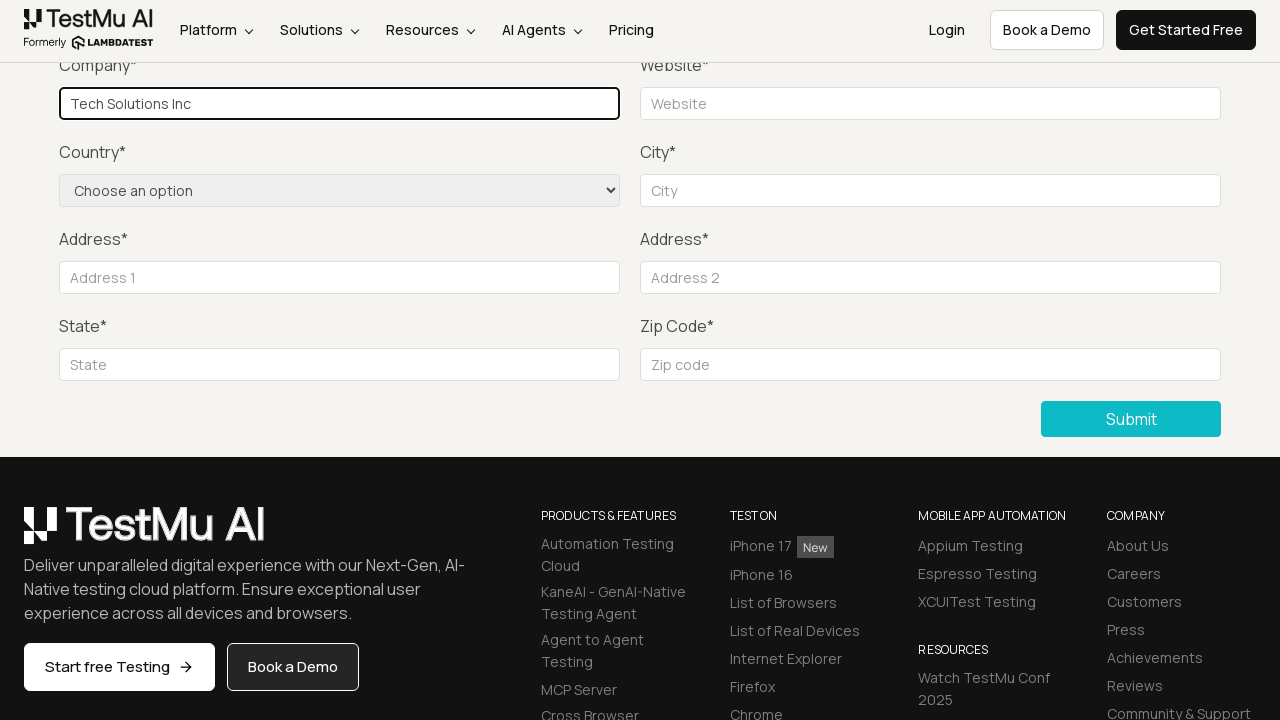

Filled website field with 'www.techsolutions.com' on #websitename
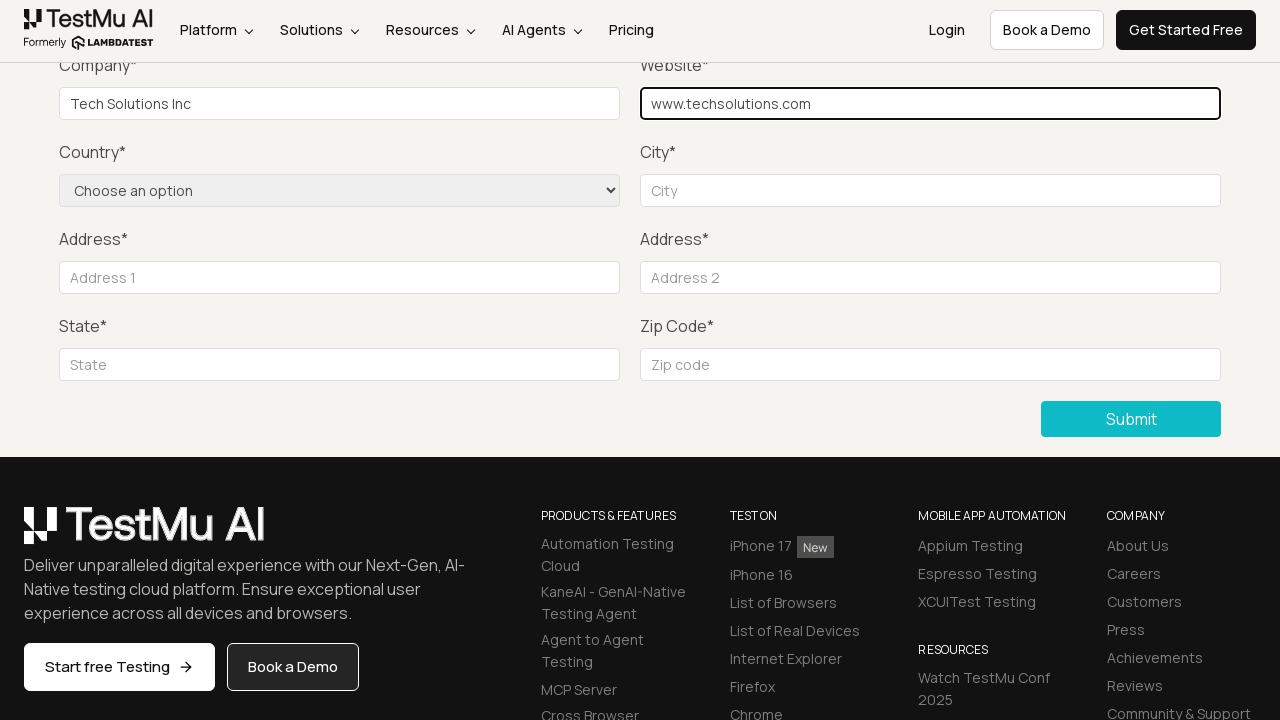

Selected 'United States' from country dropdown on select[name='country']
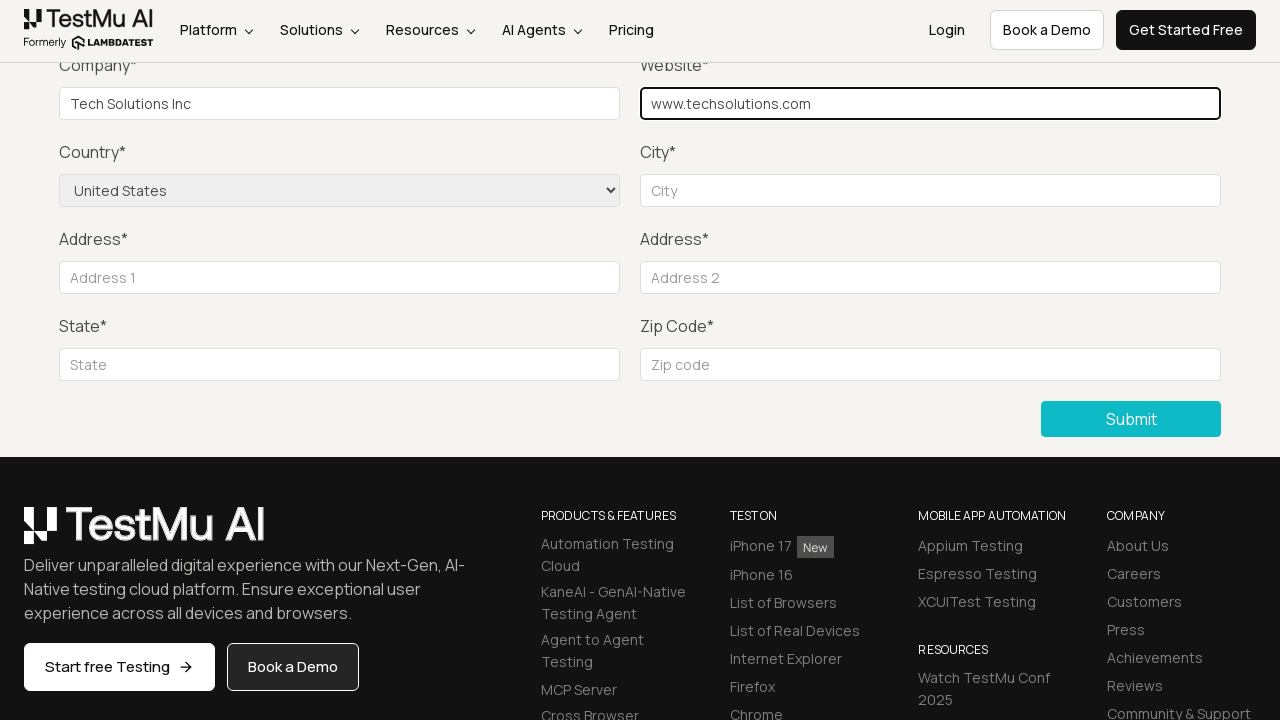

Filled city field with 'San Francisco' on #inputCity
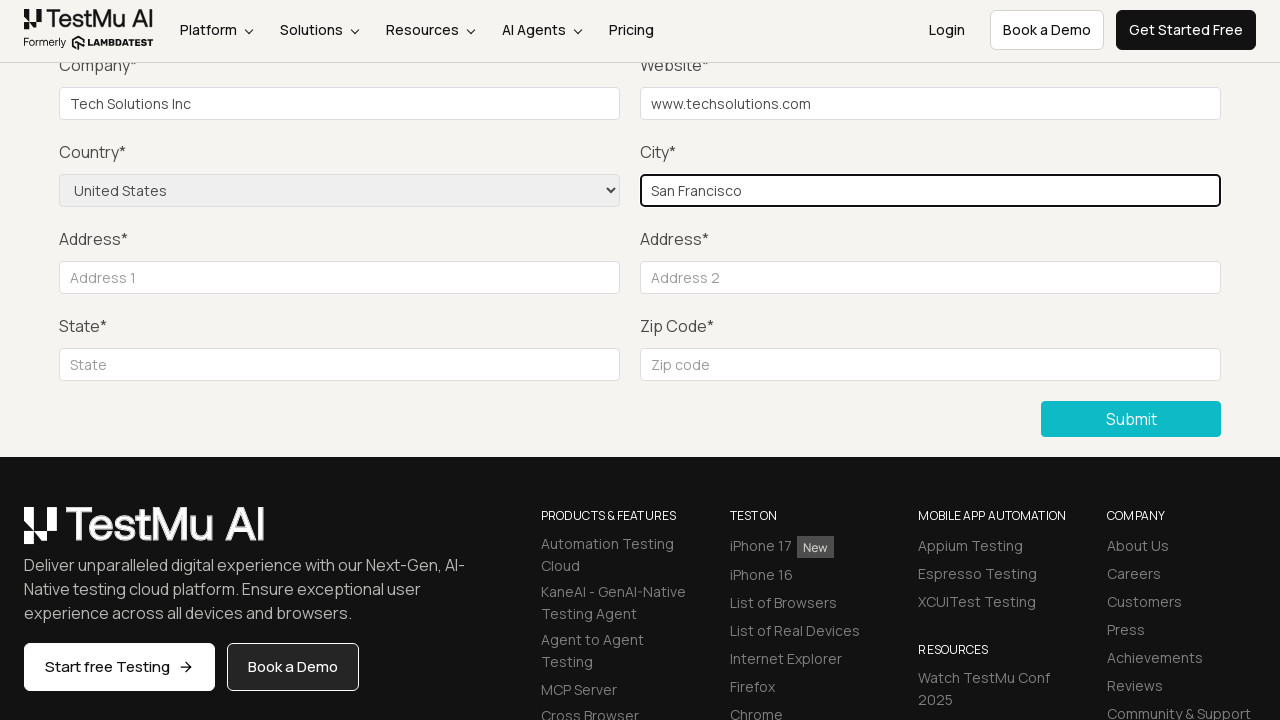

Filled address 1 field with '123 Market Street' on #inputAddress1
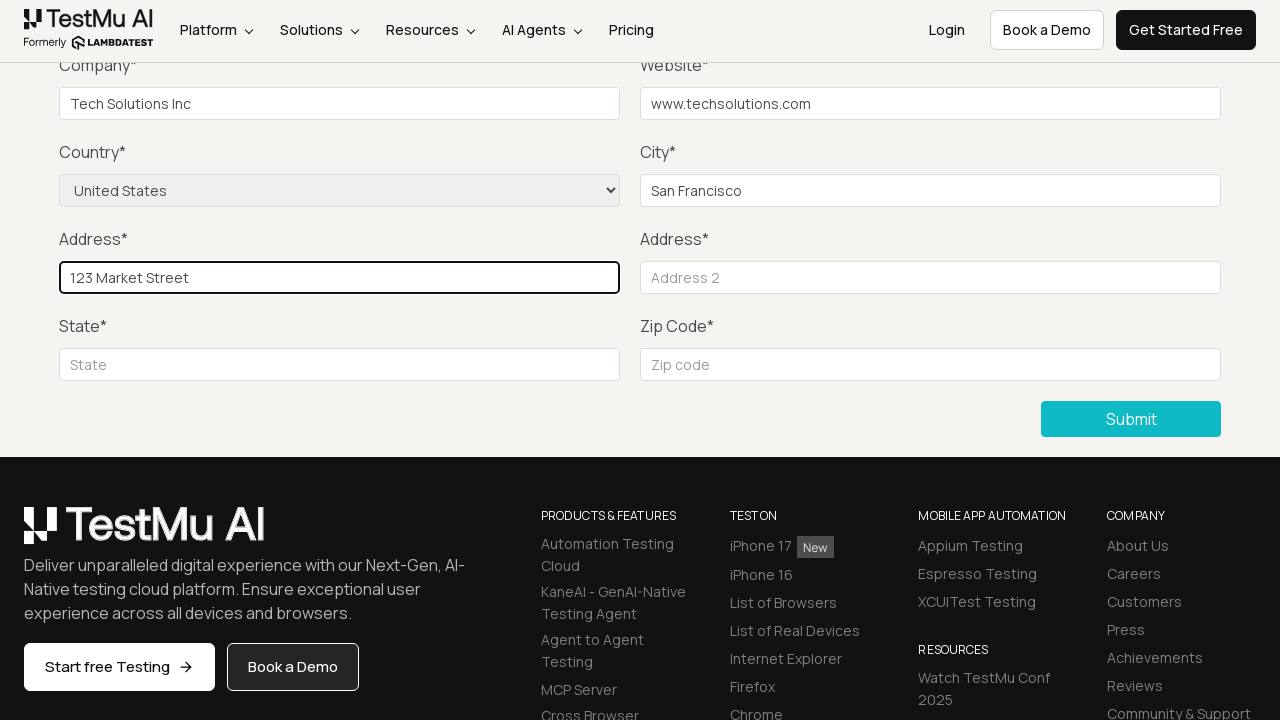

Filled address 2 field with 'Suite 400' on #inputAddress2
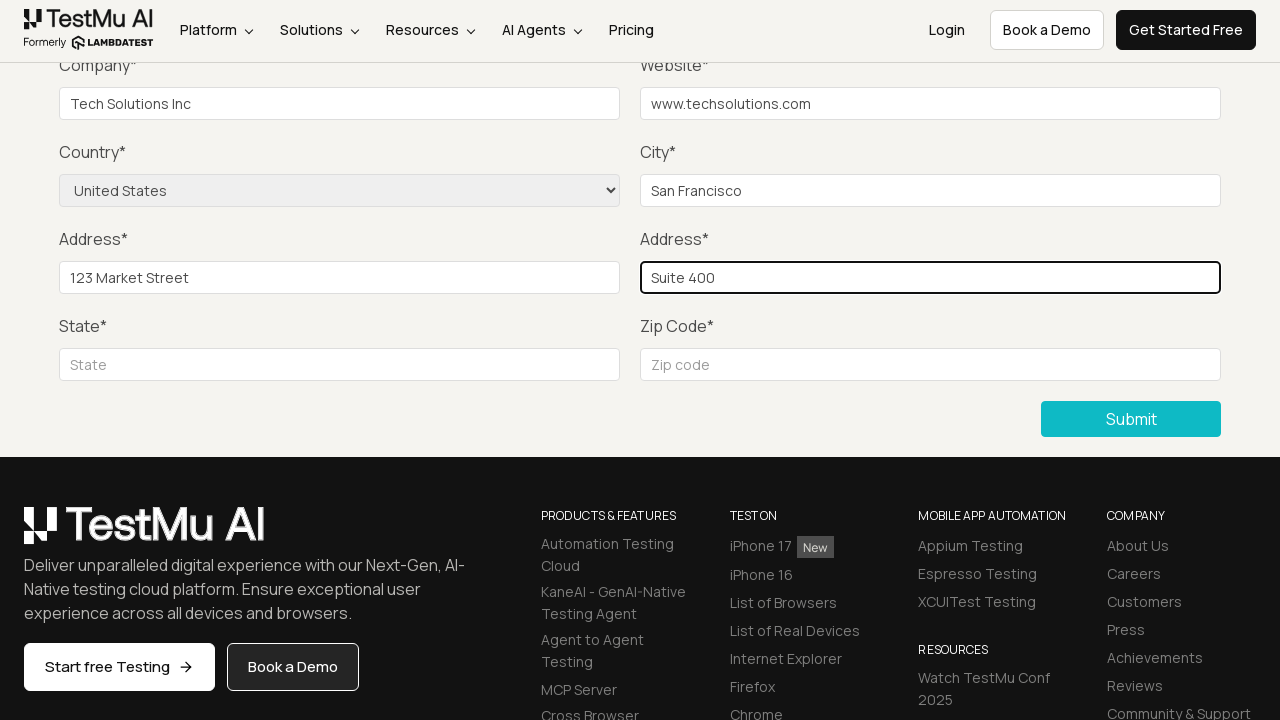

Filled state field with 'California' on //input[@placeholder='State']
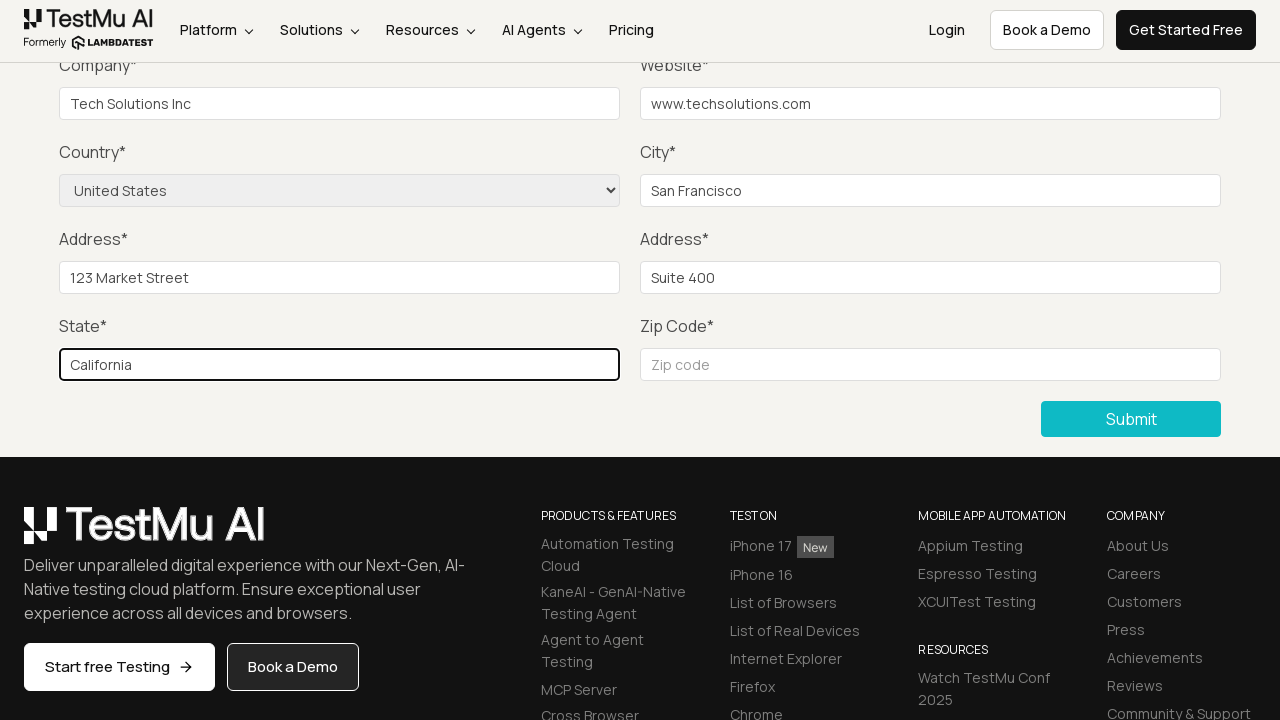

Filled zip code field with '94102' on //input[@name='zip']
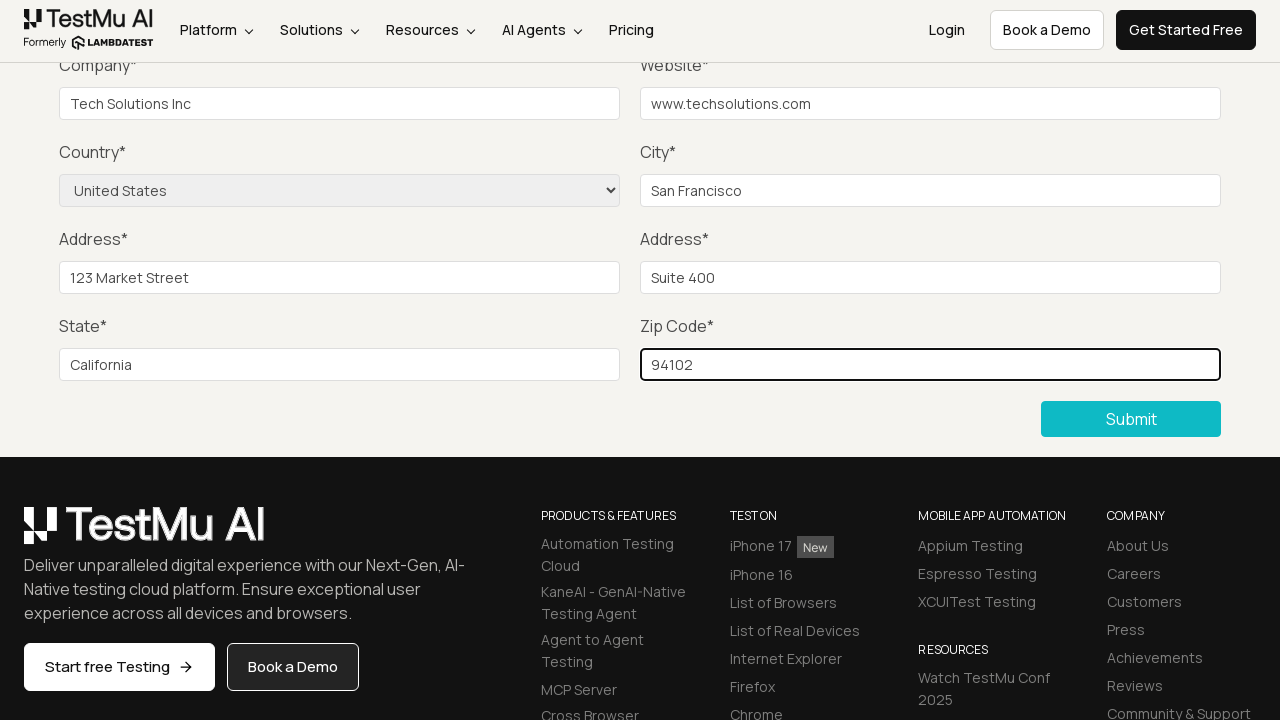

Clicked submit button to submit the completed form at (1131, 419) on xpath=//button[text()='Submit']
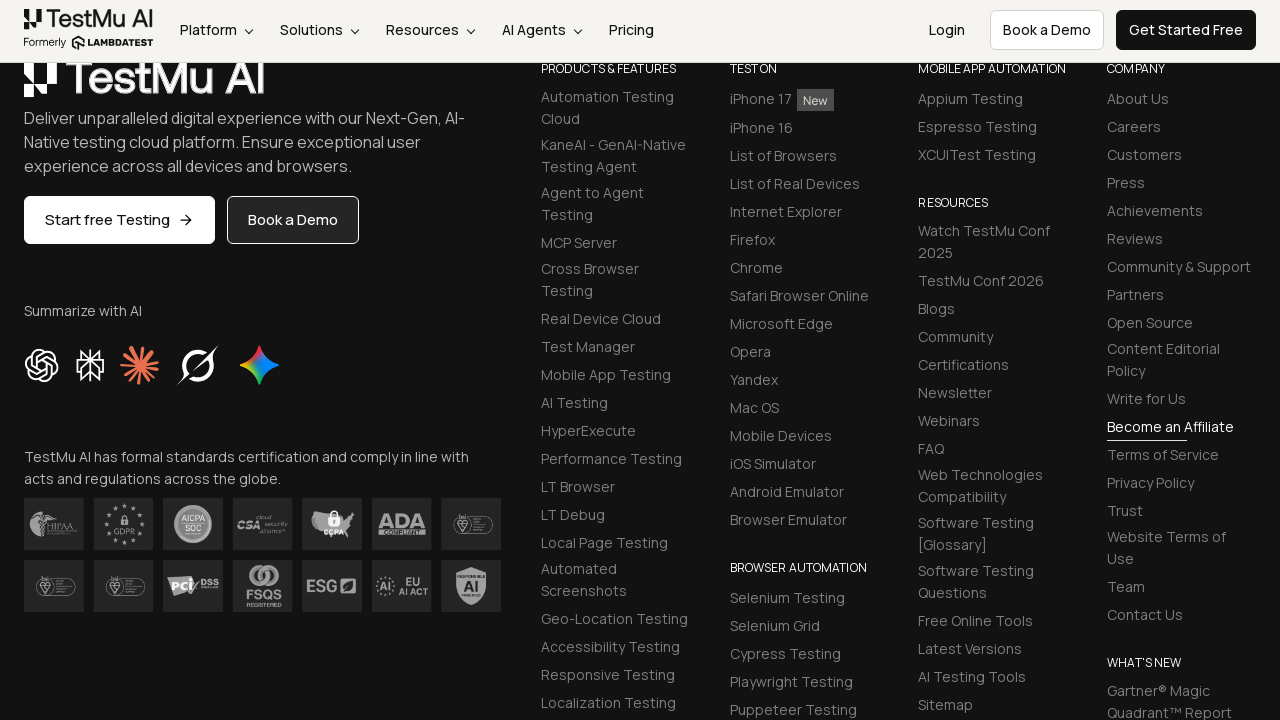

Success message displayed: 'Thanks for contacting us, we will get back to you shortly.'
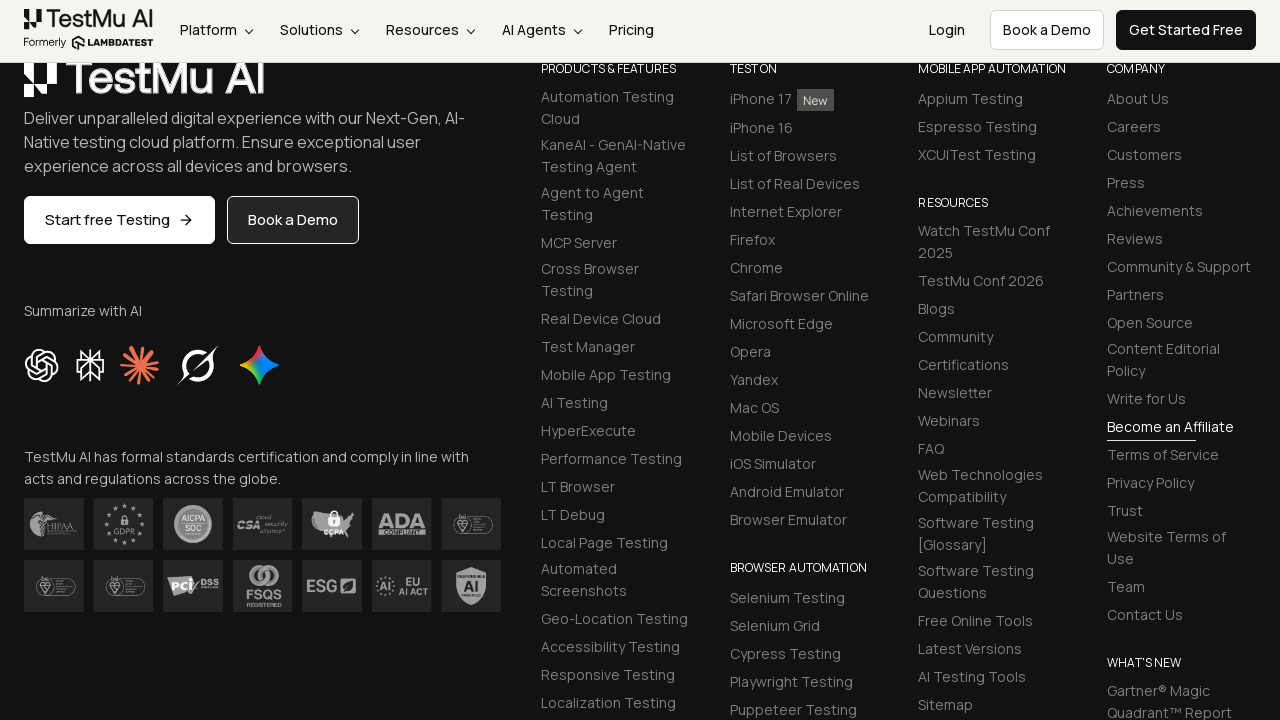

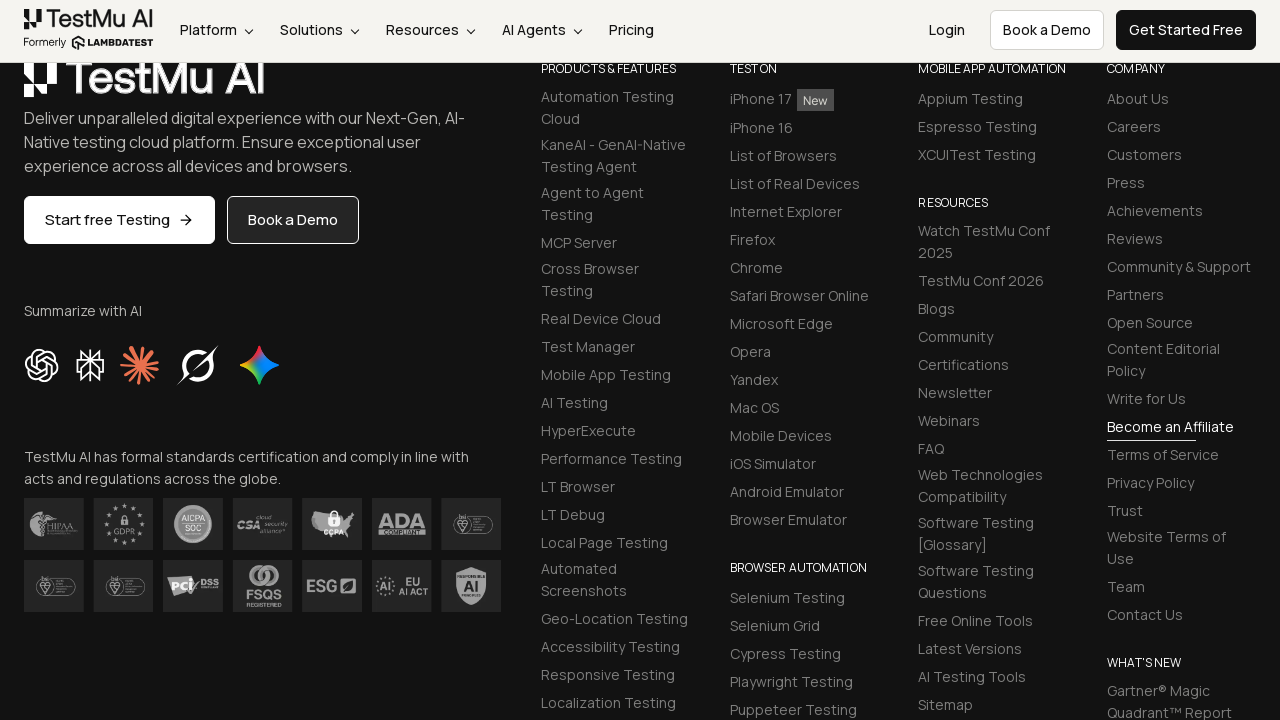